Tests alert dialog handling by clicking a confirm button and accepting the dialog

Starting URL: https://rahulshettyacademy.com/AutomationPractice/

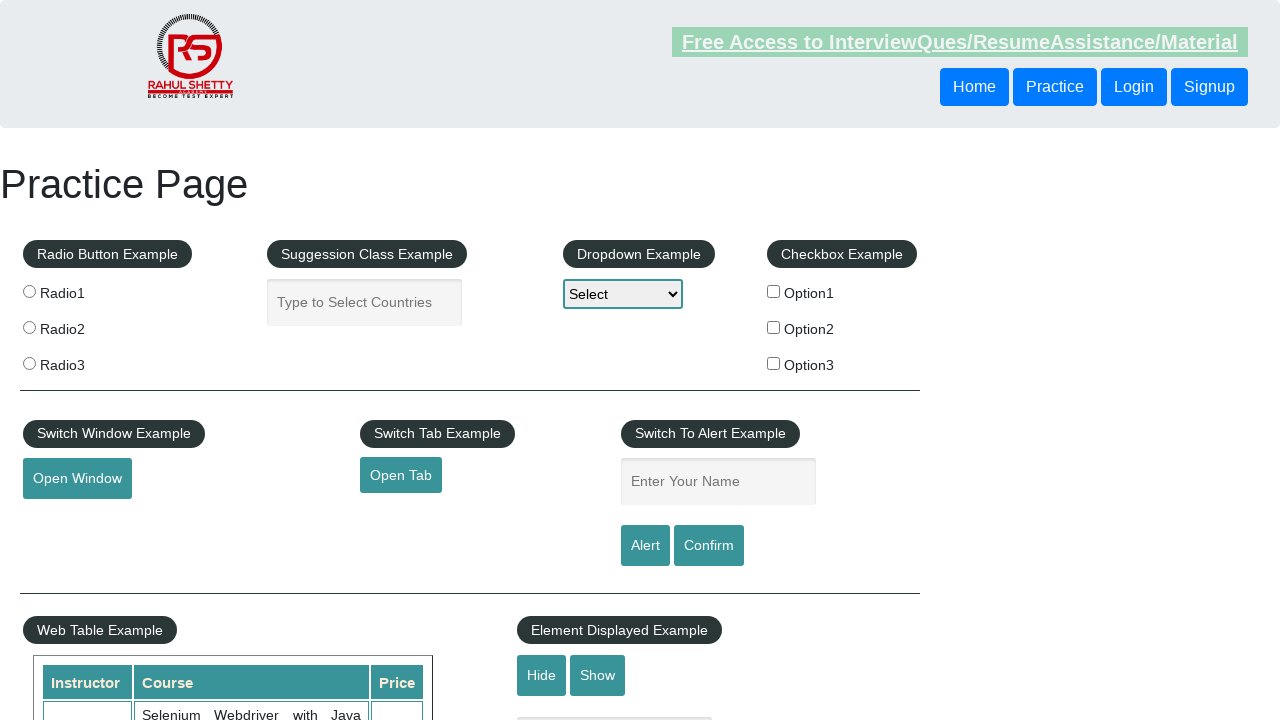

Set up dialog handler to automatically accept alerts
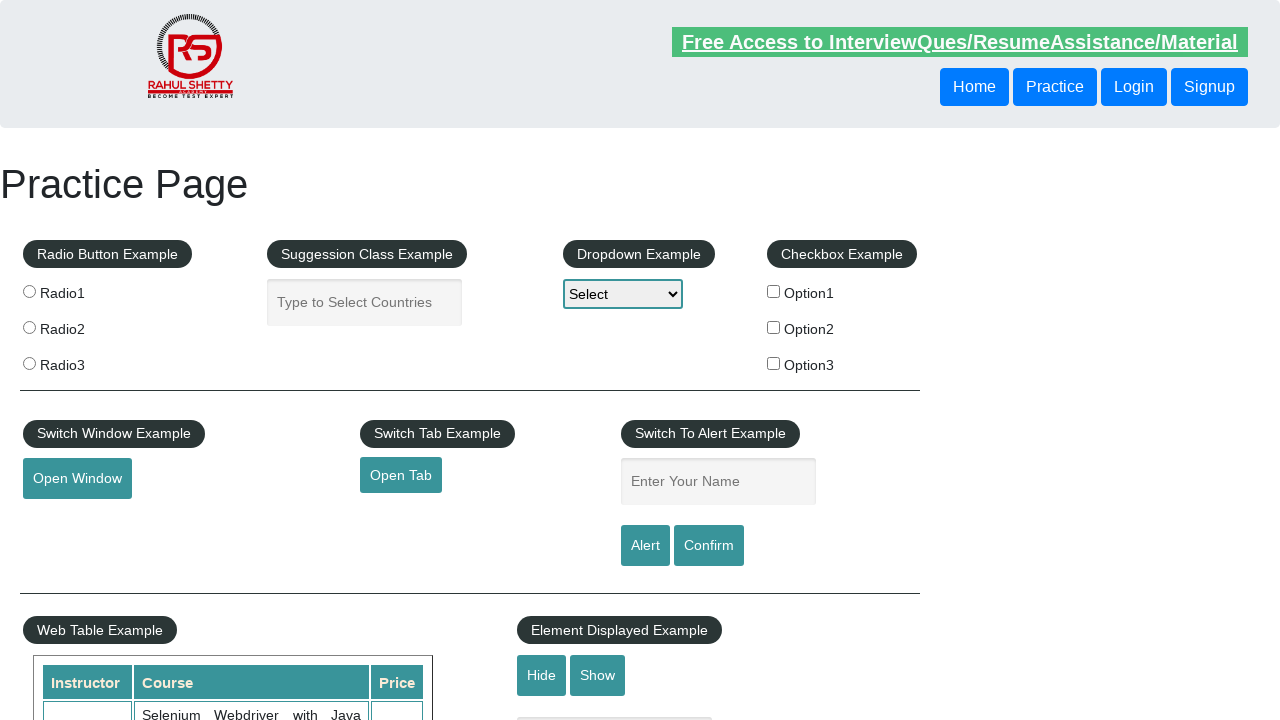

Clicked Confirm button to trigger alert dialog at (709, 546) on internal:role=button[name="Confirm"i]
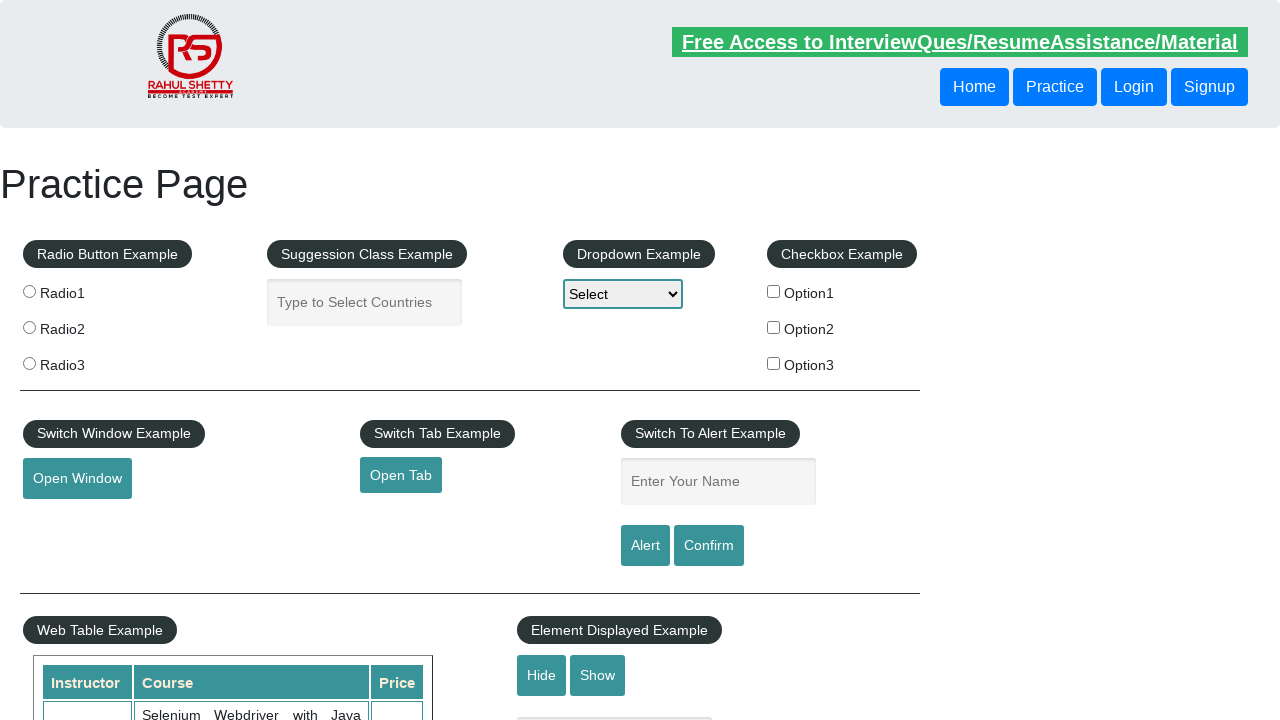

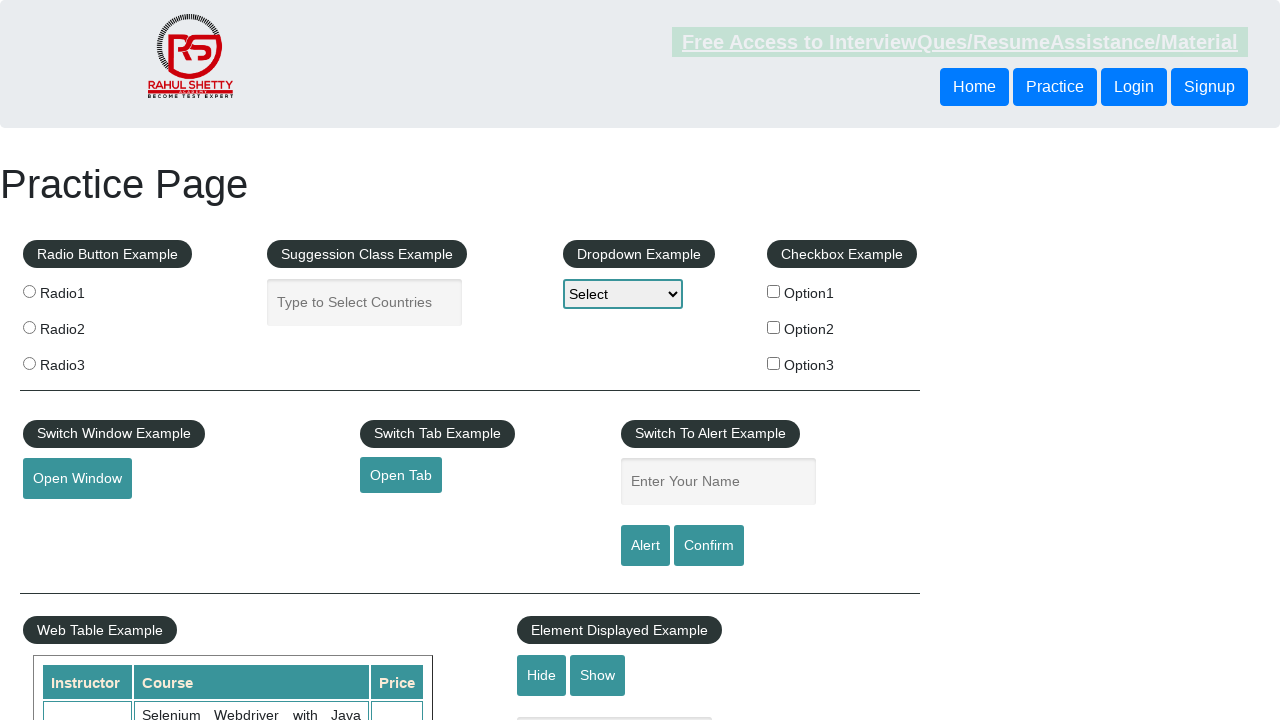